Navigates to the LMS site, clicks on "All Courses" link, and verifies that courses are displayed on the page

Starting URL: https://alchemy.hguy.co/lms

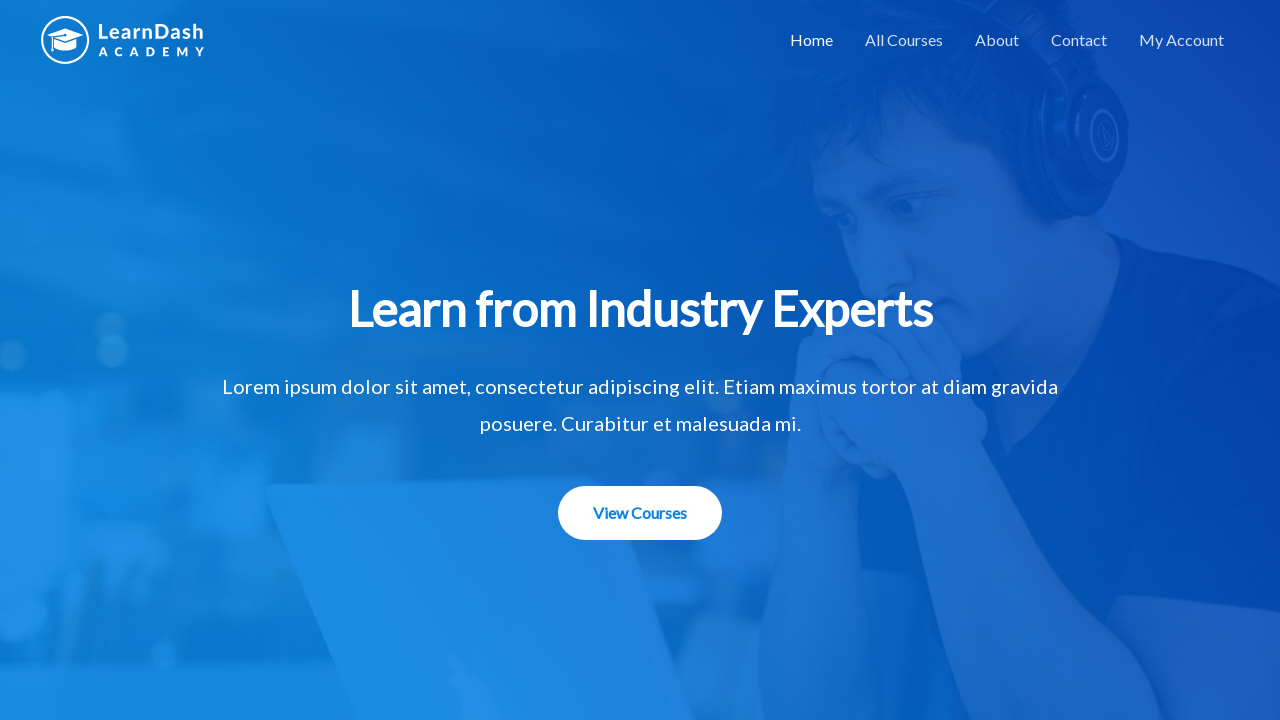

Clicked on 'All Courses' link at (904, 40) on text=All Courses
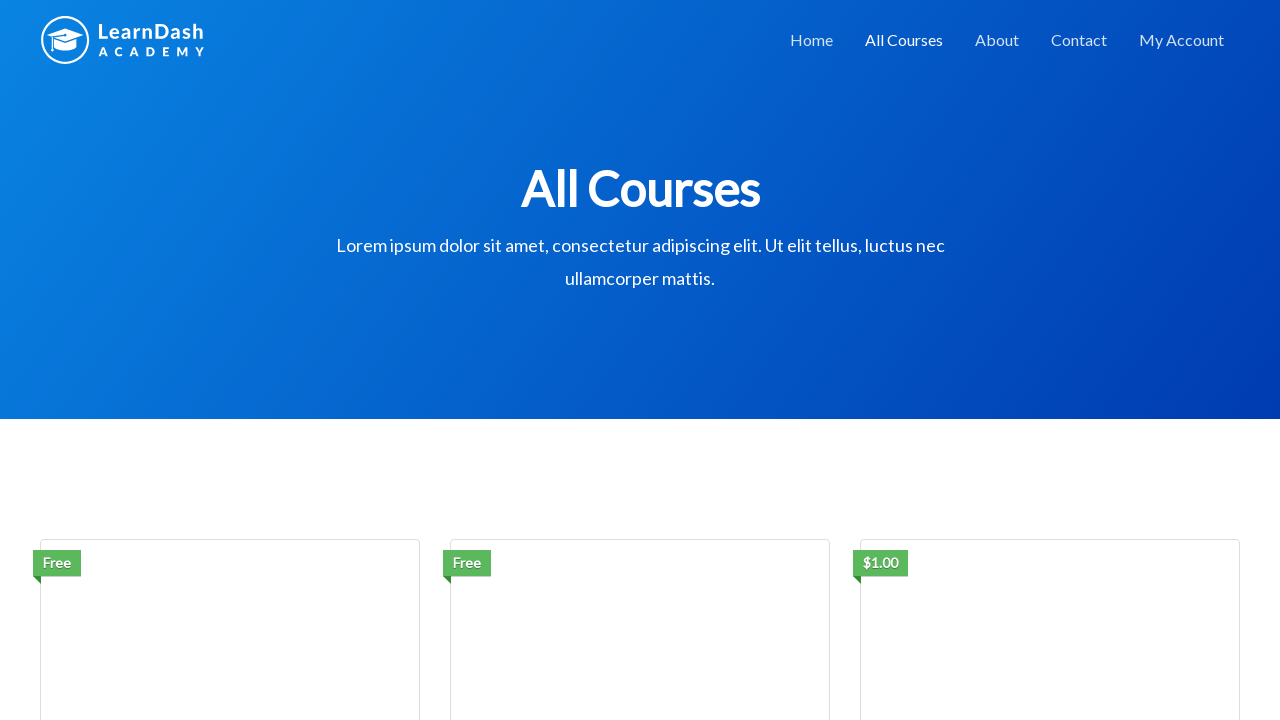

Waited for courses to load (selector .attachment-course-thumb)
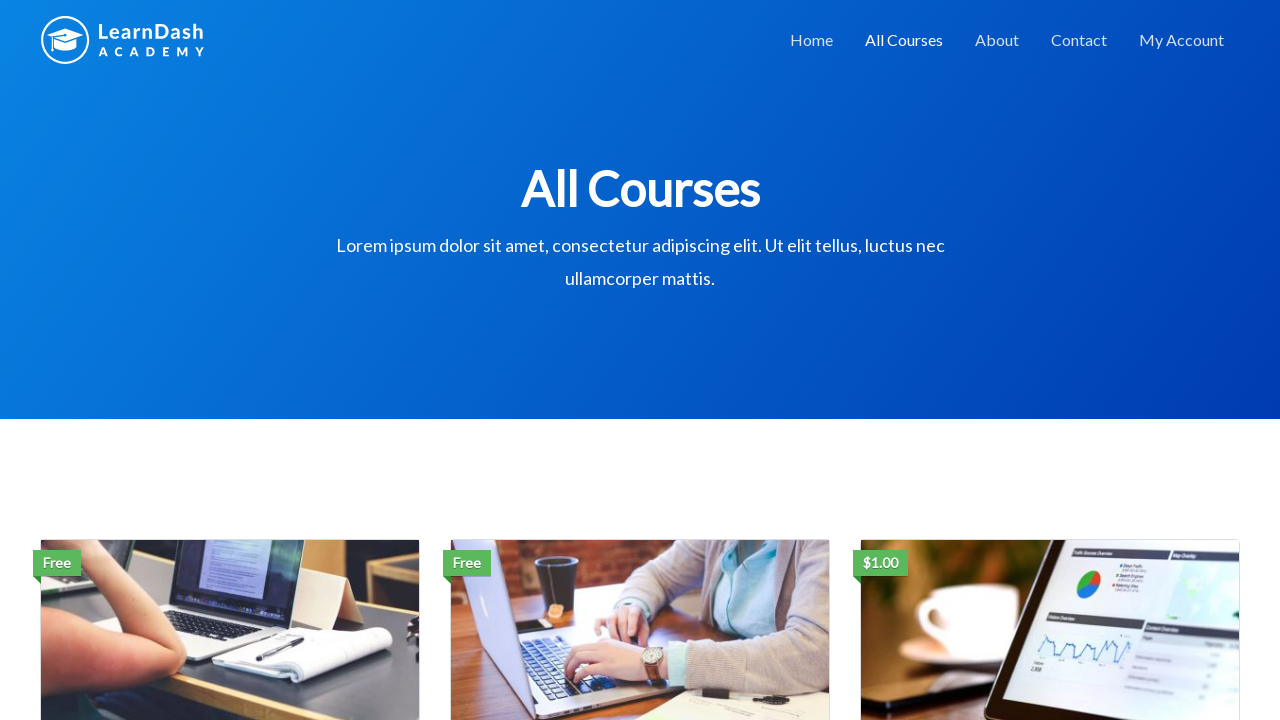

Retrieved all course elements - 3 courses found
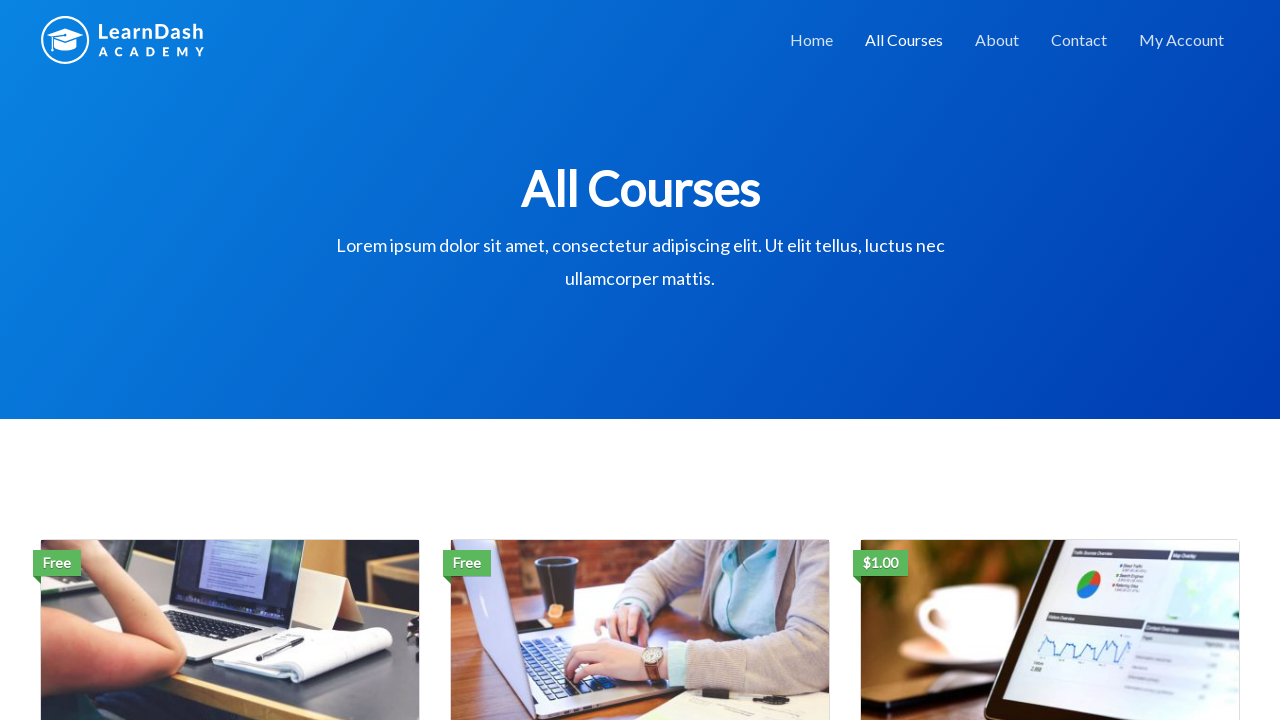

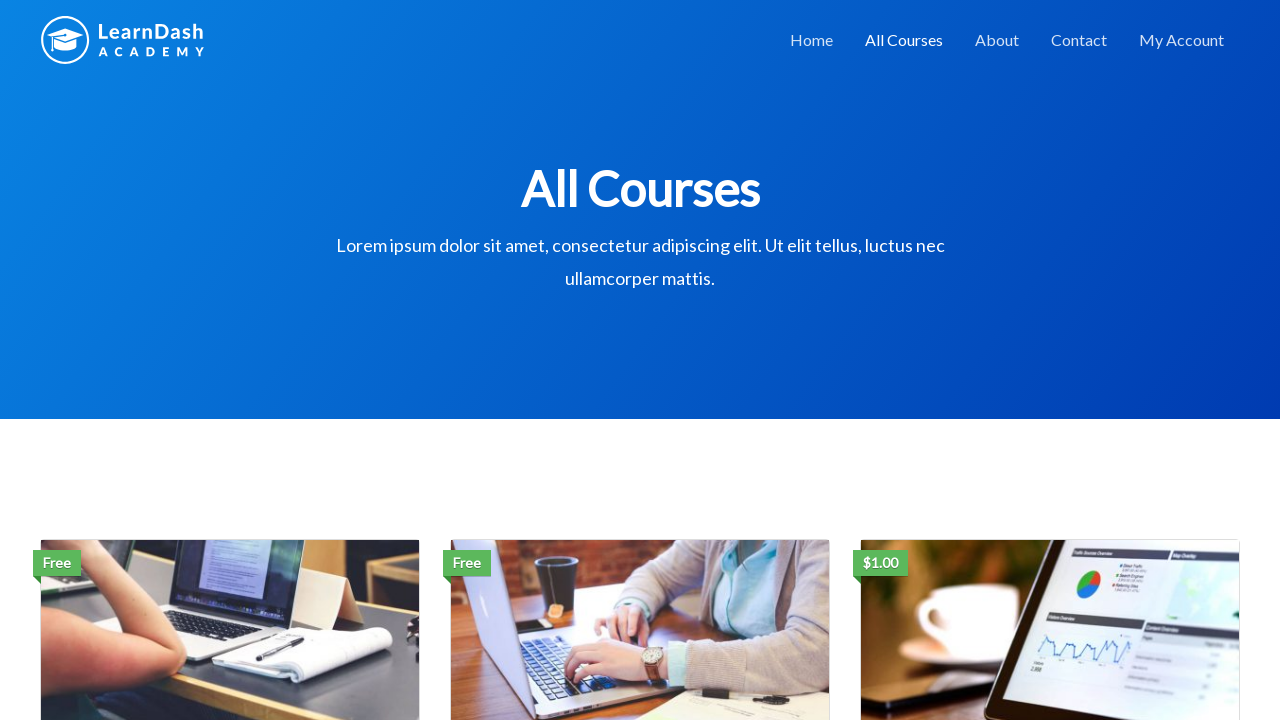